Tests dynamic content loading by clicking a start button and waiting for hidden content to become visible

Starting URL: https://the-internet.herokuapp.com/dynamic_loading/1

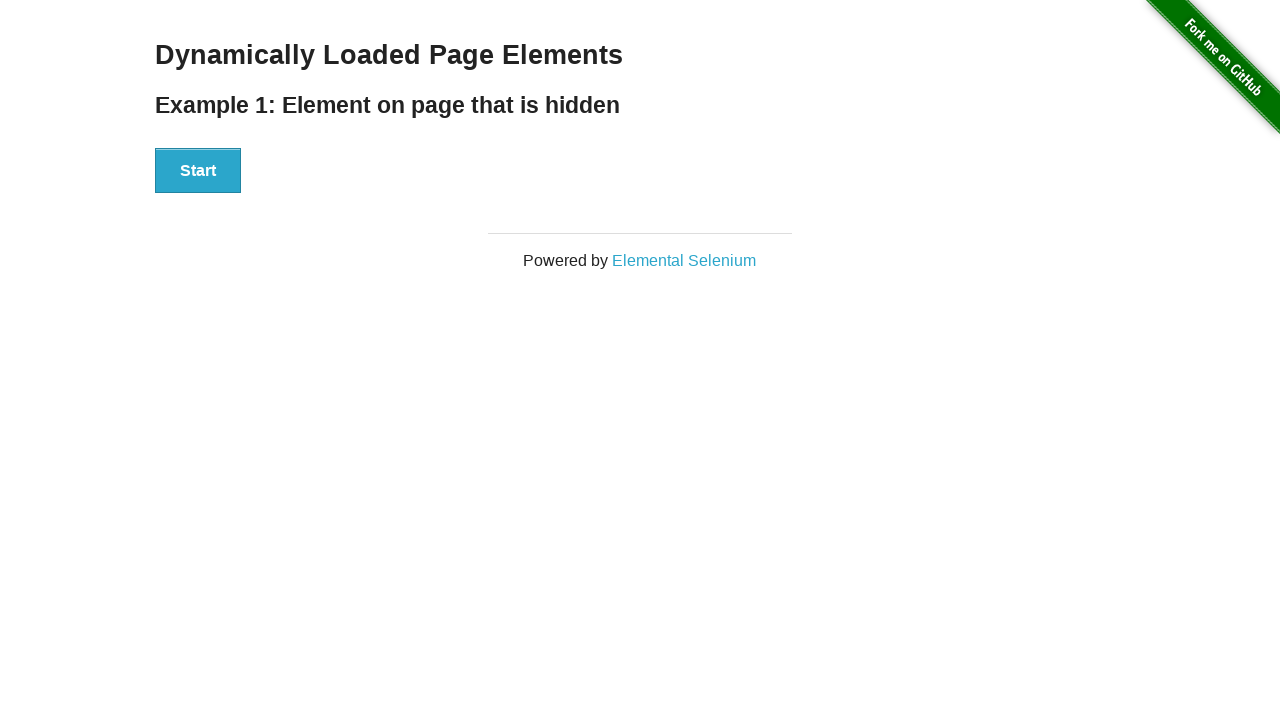

Clicked Start button to trigger dynamic content loading at (198, 171) on xpath=//button[text()='Start']
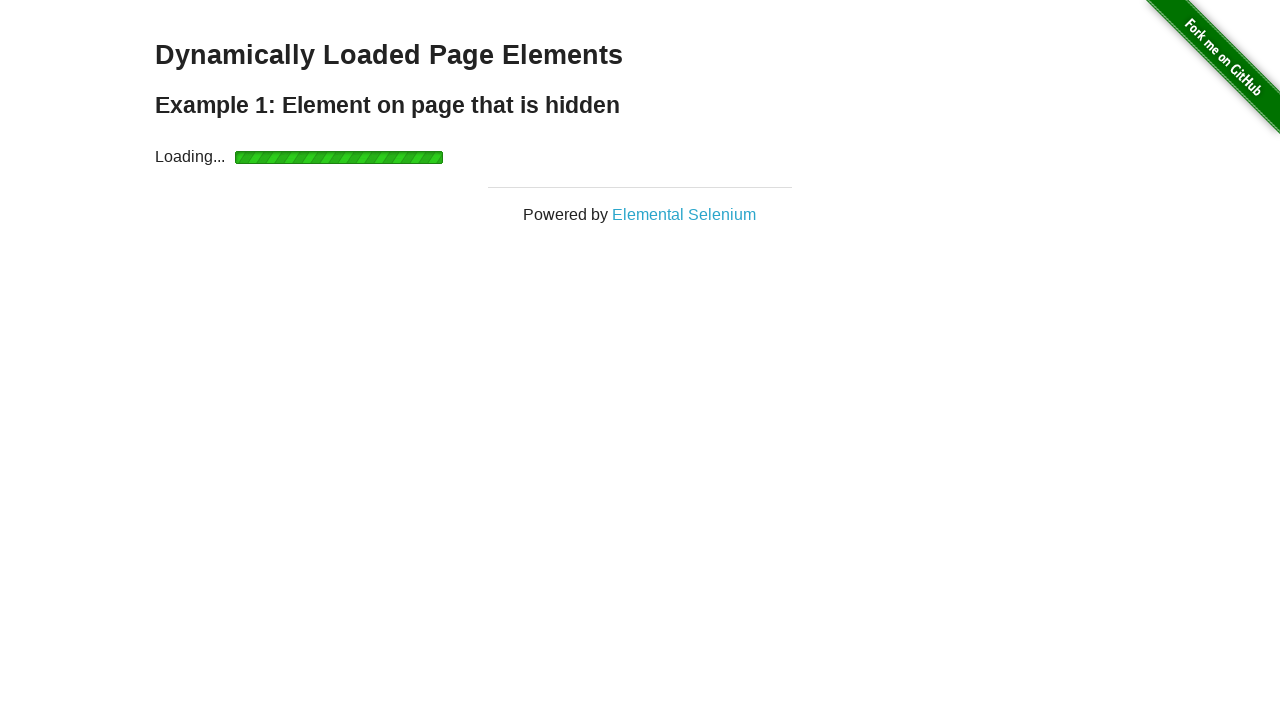

Waited for hidden 'Hello World!' header to become visible
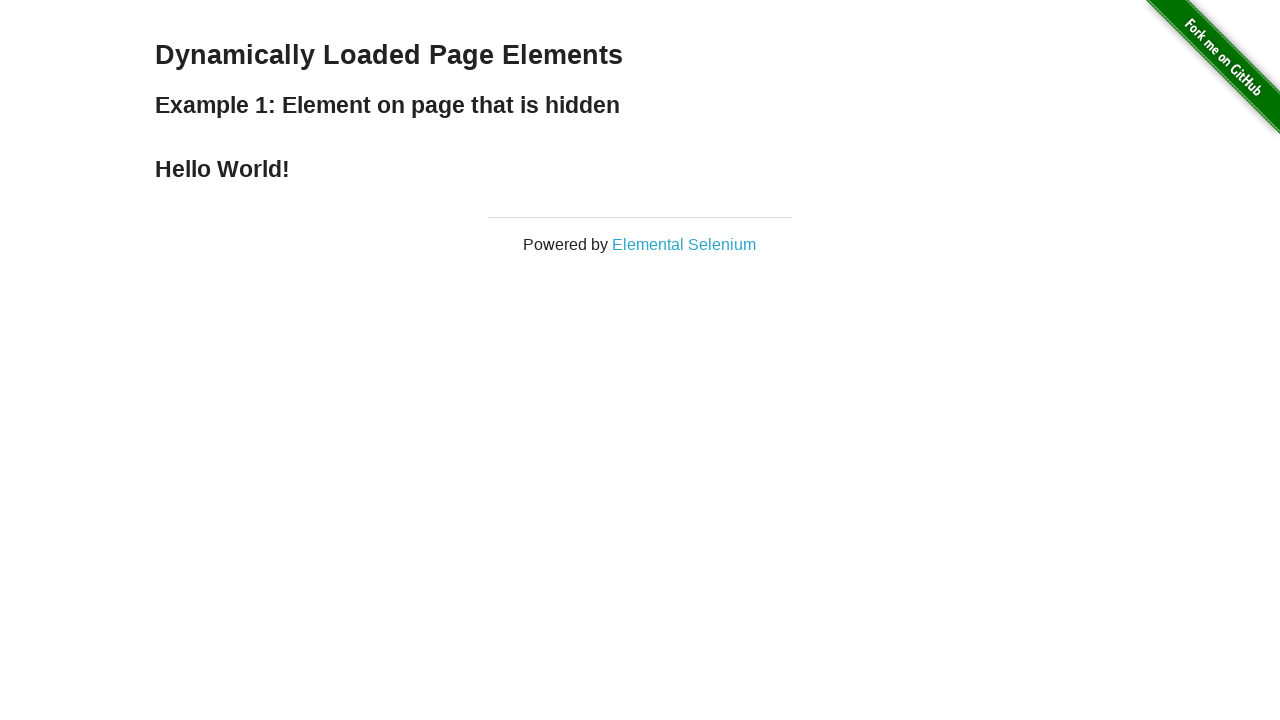

Retrieved visible header text: 'Hello World!'
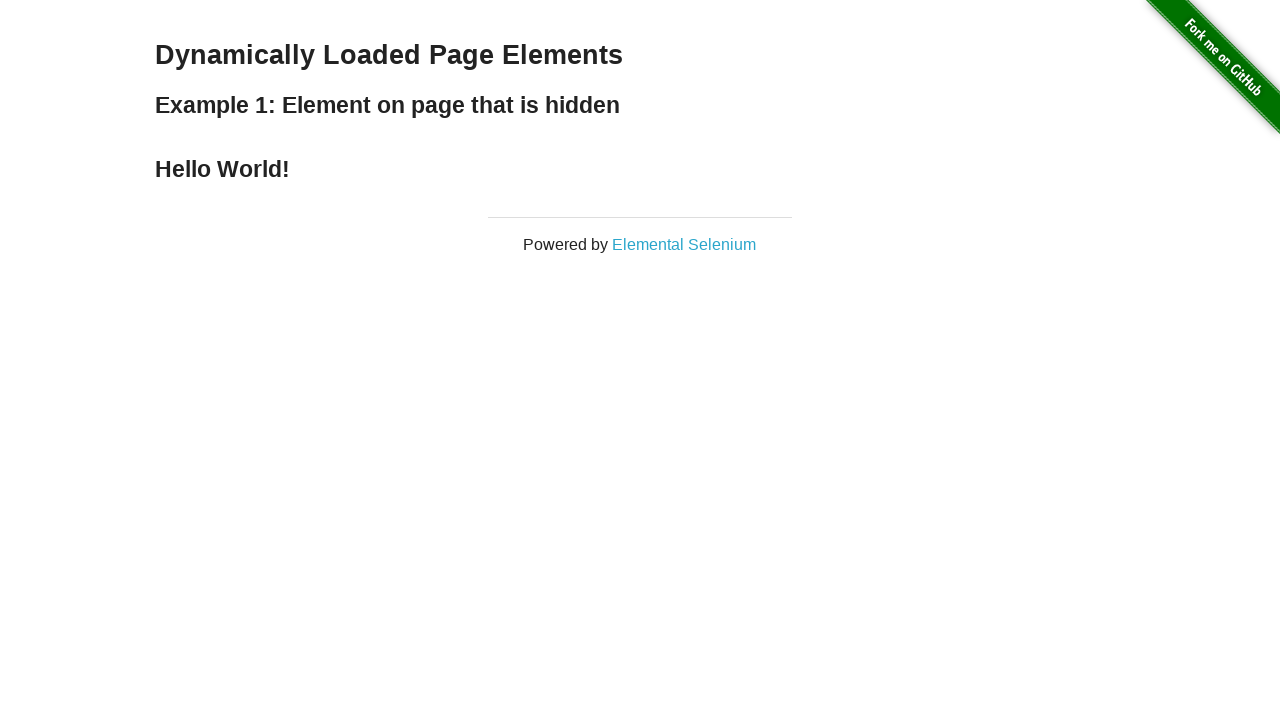

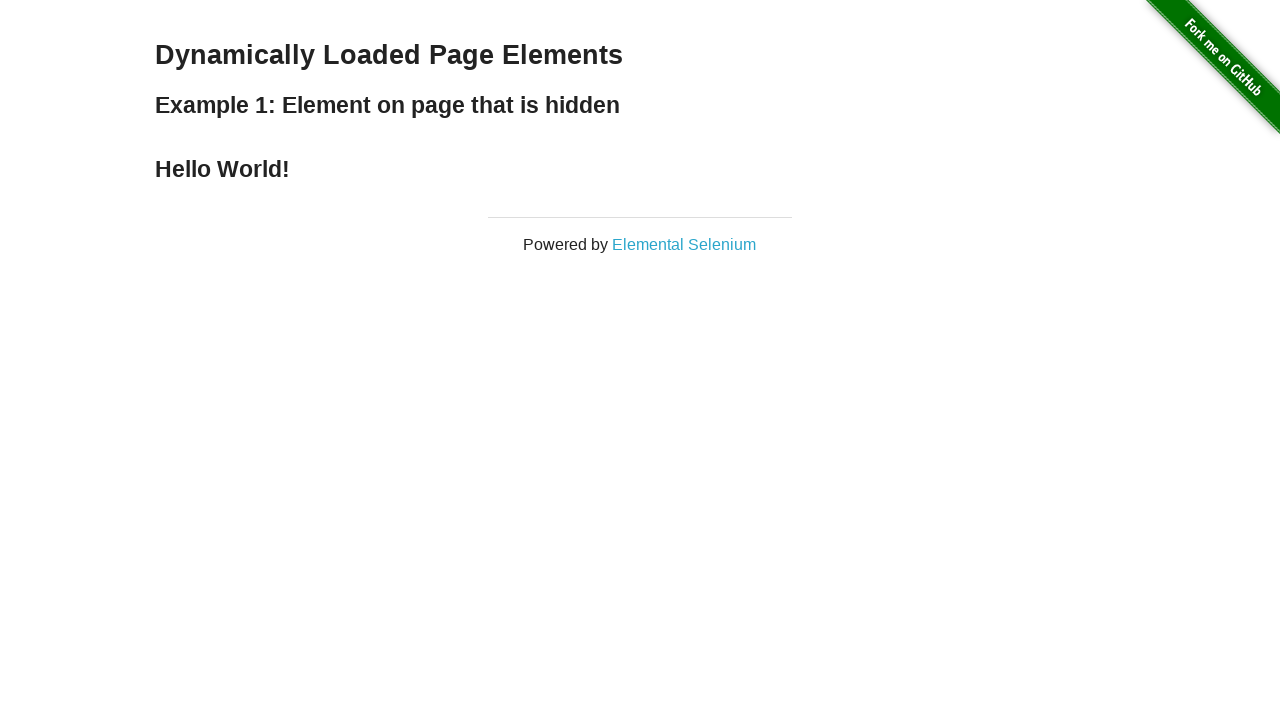